Clicks the Bank Manager Login button to access the manager interface

Starting URL: https://www.globalsqa.com/angularJs-protractor/BankingProject/#/login

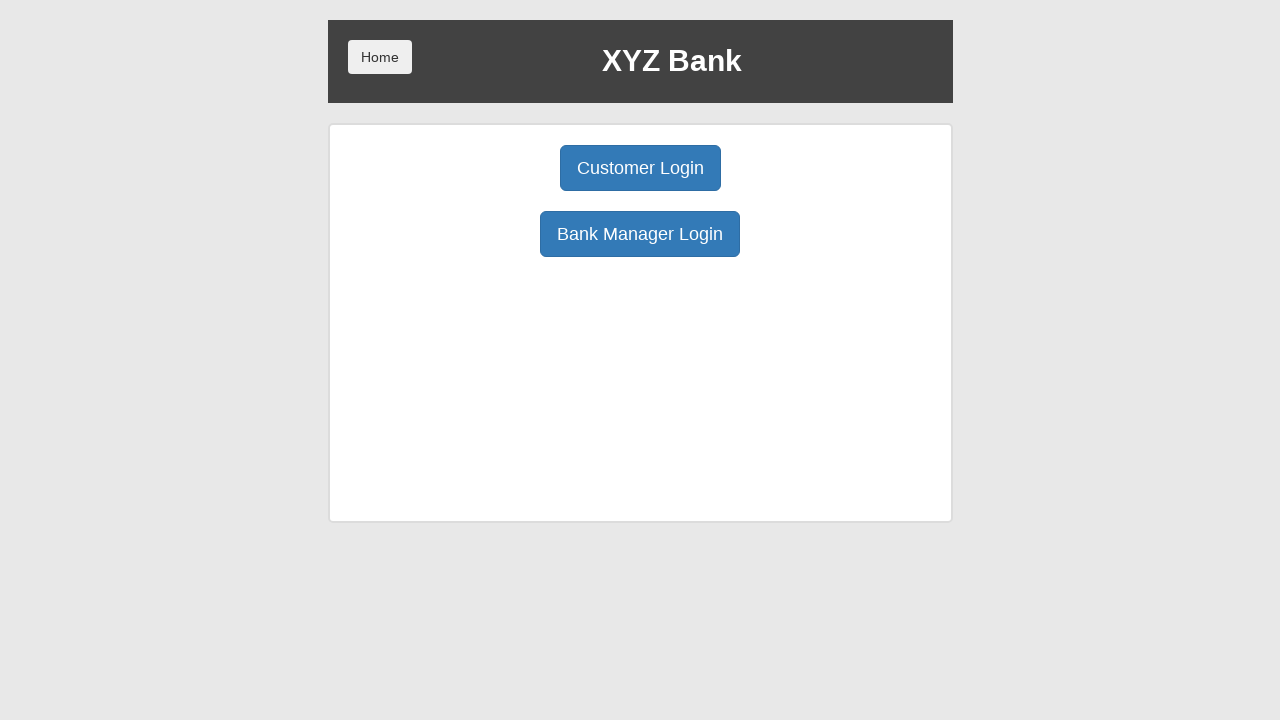

Navigated to Banking Project login page
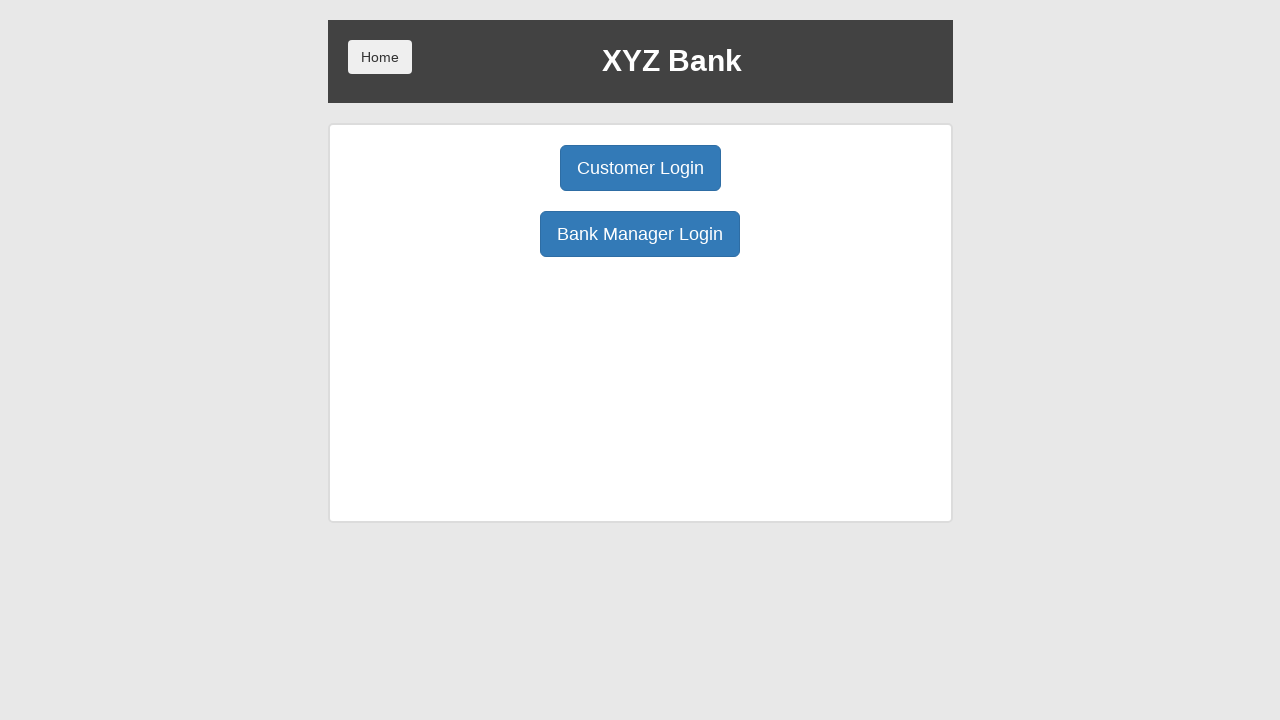

Clicked the Bank Manager Login button to access the manager interface at (640, 234) on body.ng-scope:nth-child(2) div.ng-scope:nth-child(1) div.container-fluid.ng-scop
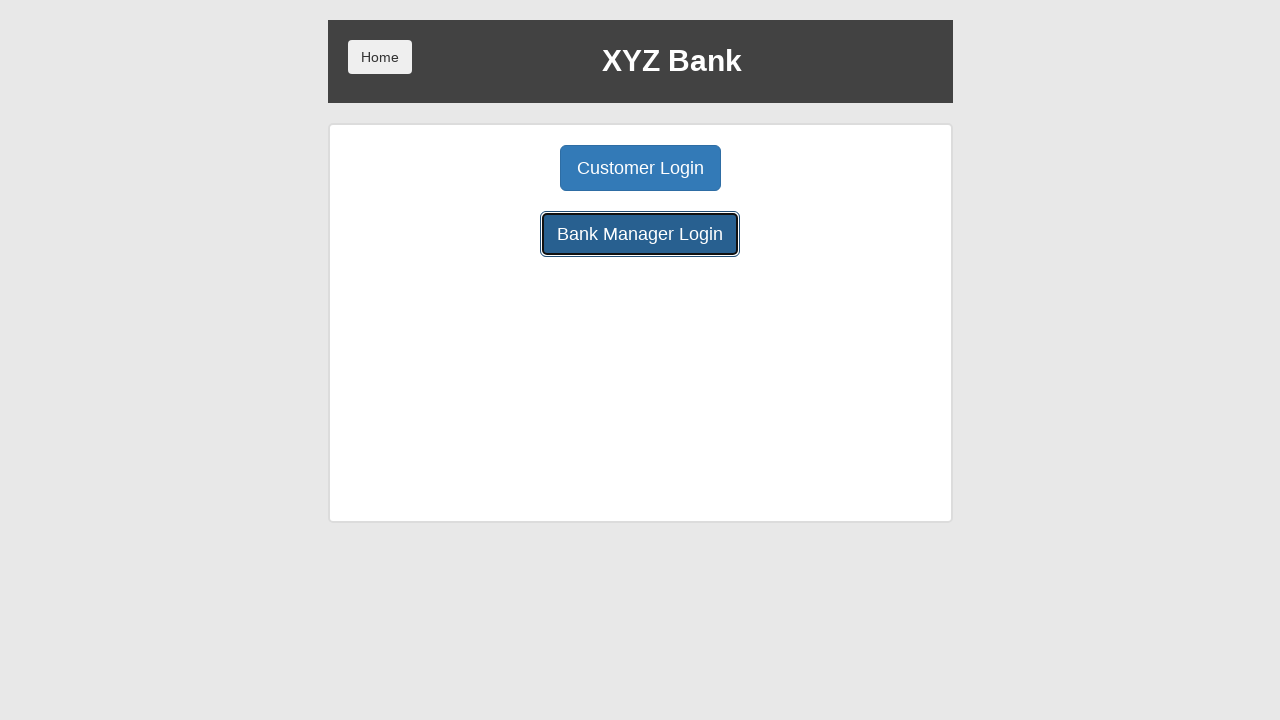

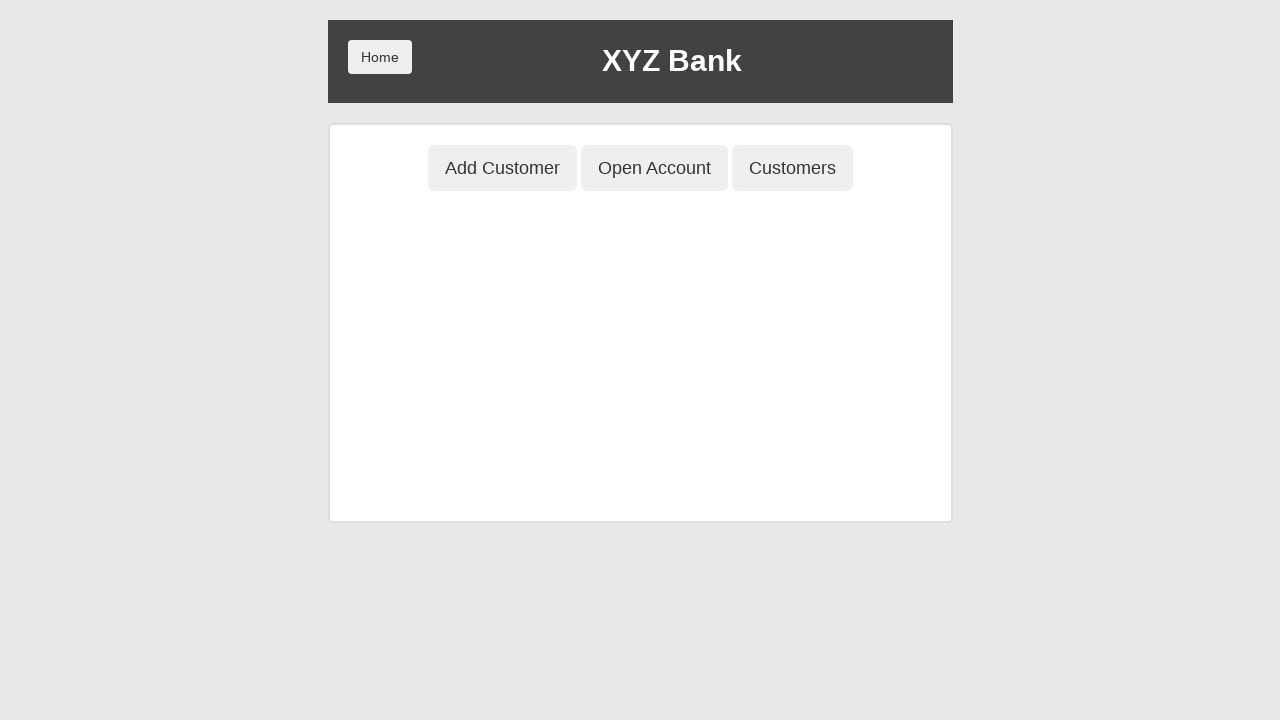